Tests the password reset error handling by entering an incorrect username and verifying the error message displayed

Starting URL: https://login1.nextbasecrm.com/?forgot_password=yes

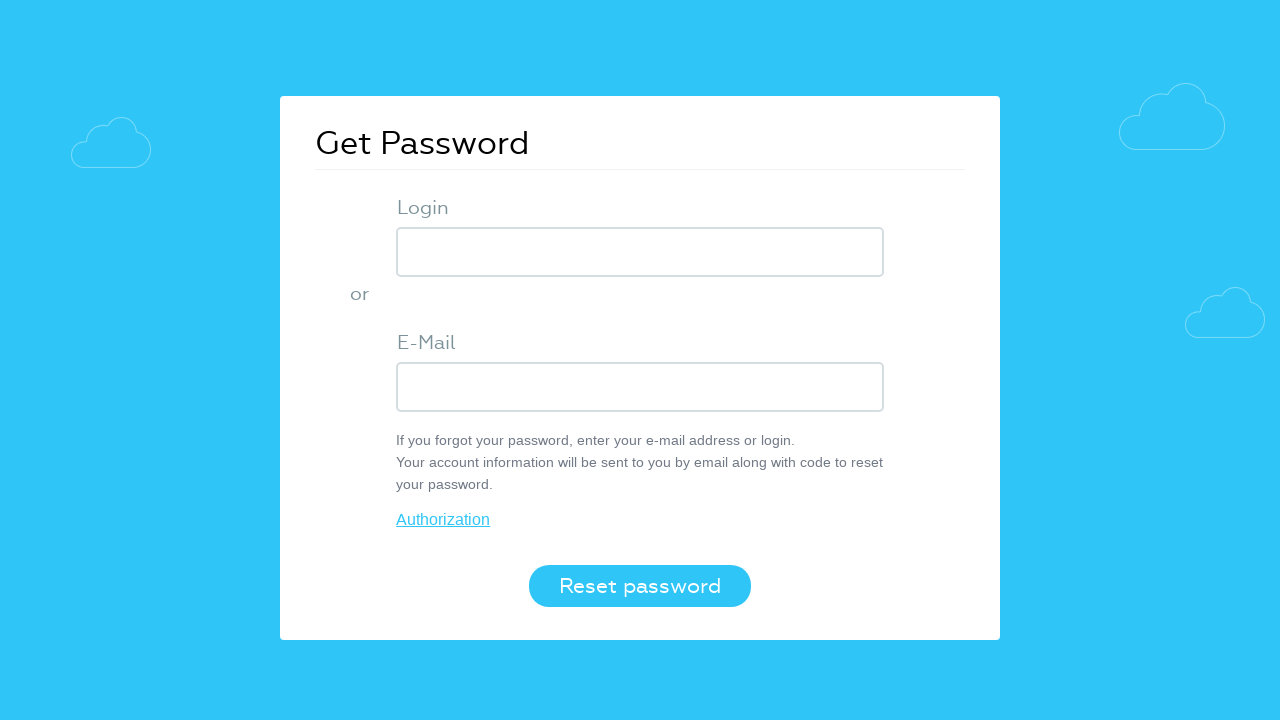

Filled username field with 'incorrect' on input[name='USER_LOGIN']
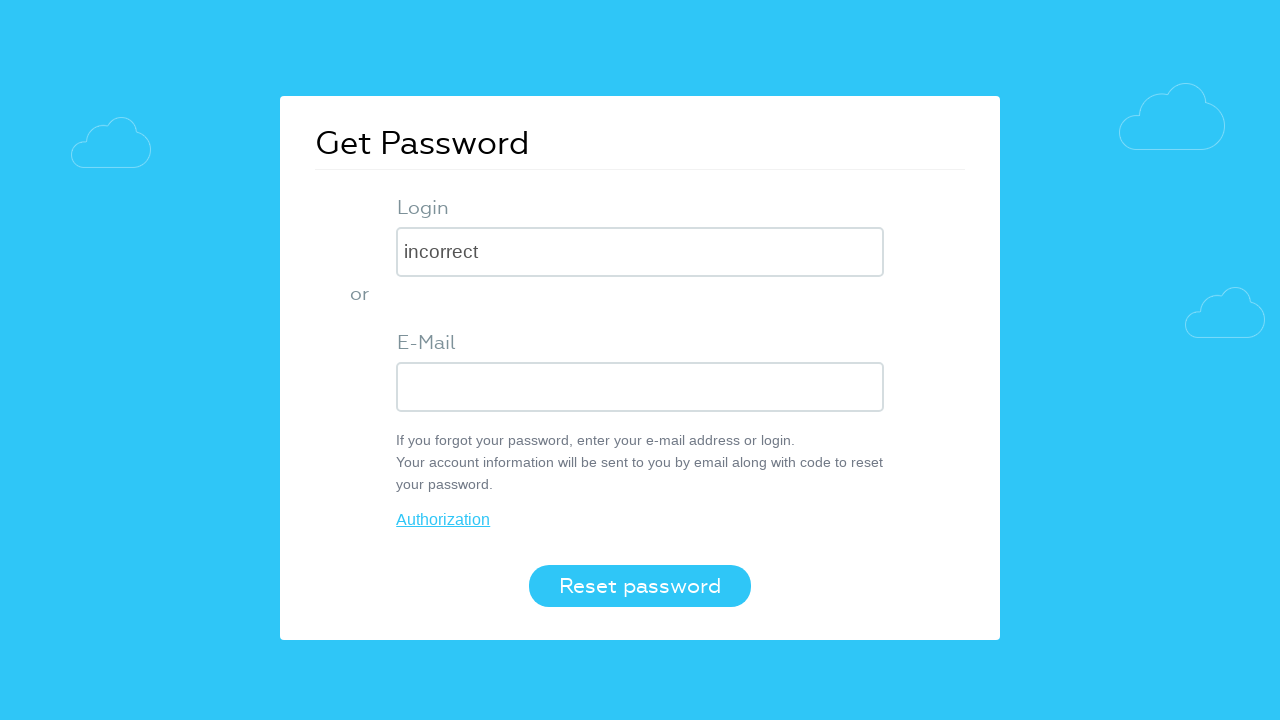

Pressed Enter key in username field on input[name='USER_LOGIN']
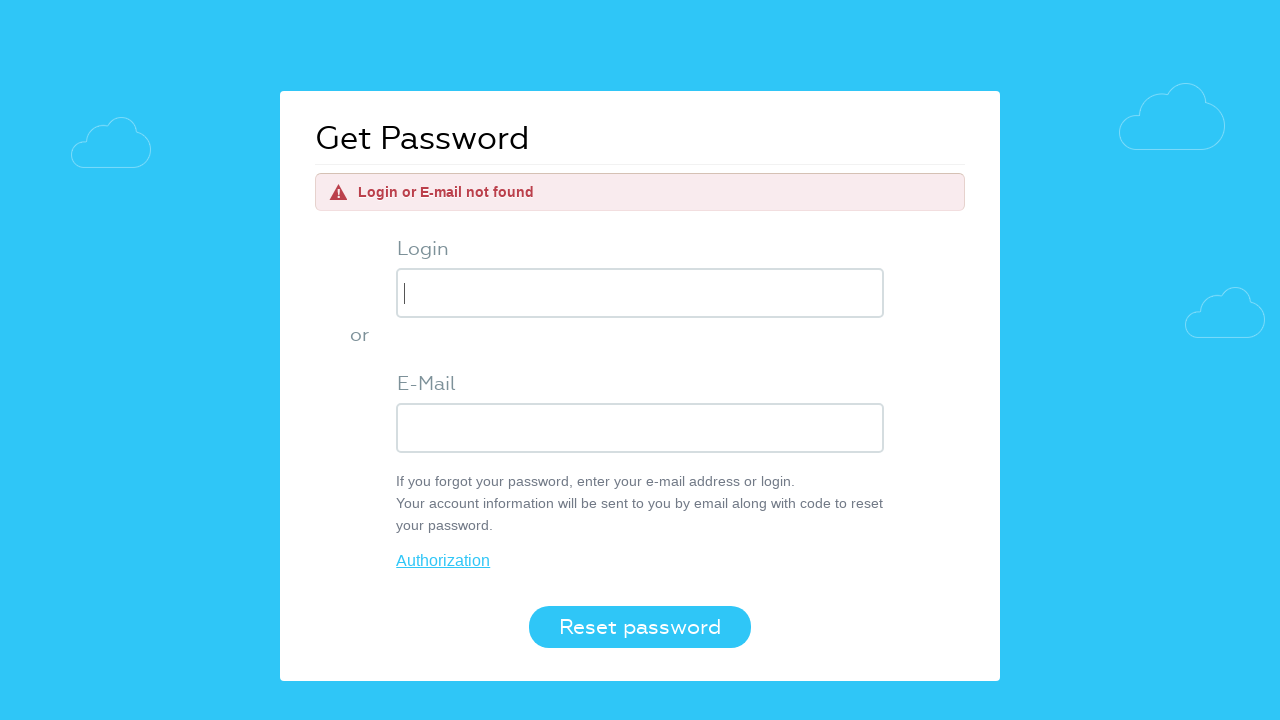

Clicked the Reset password button at (640, 627) on button.login-btn
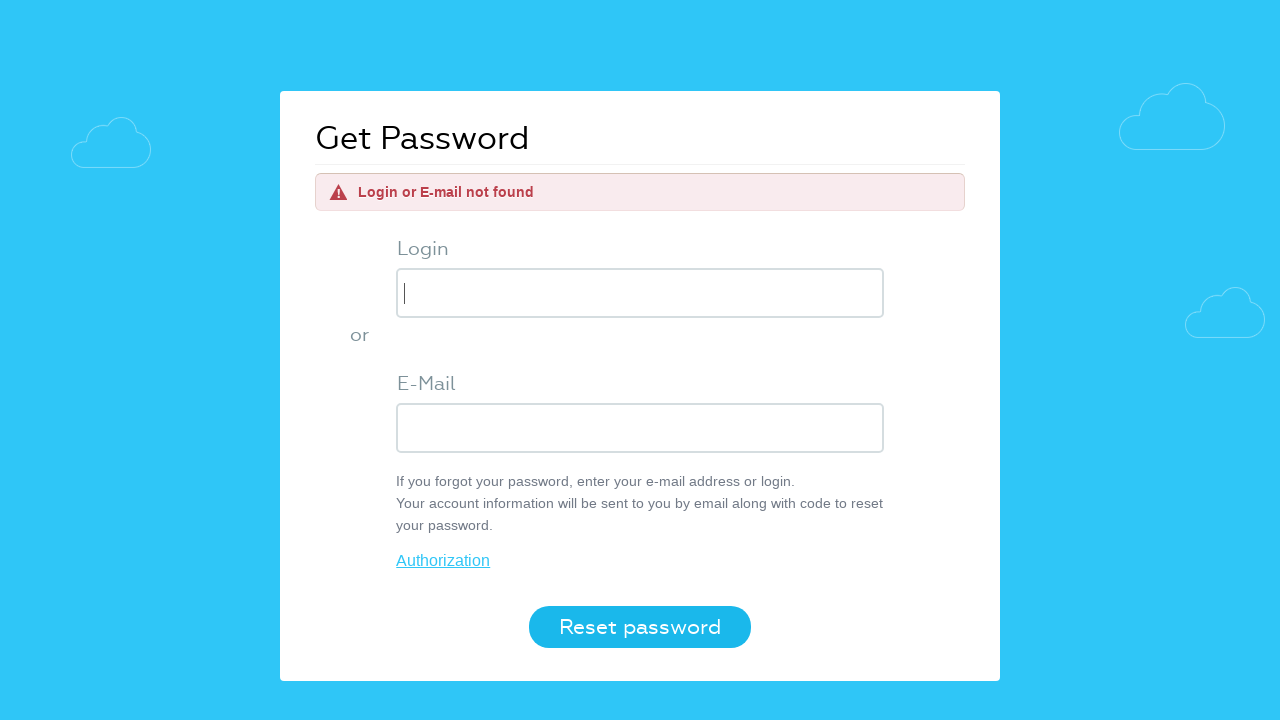

Error message element appeared
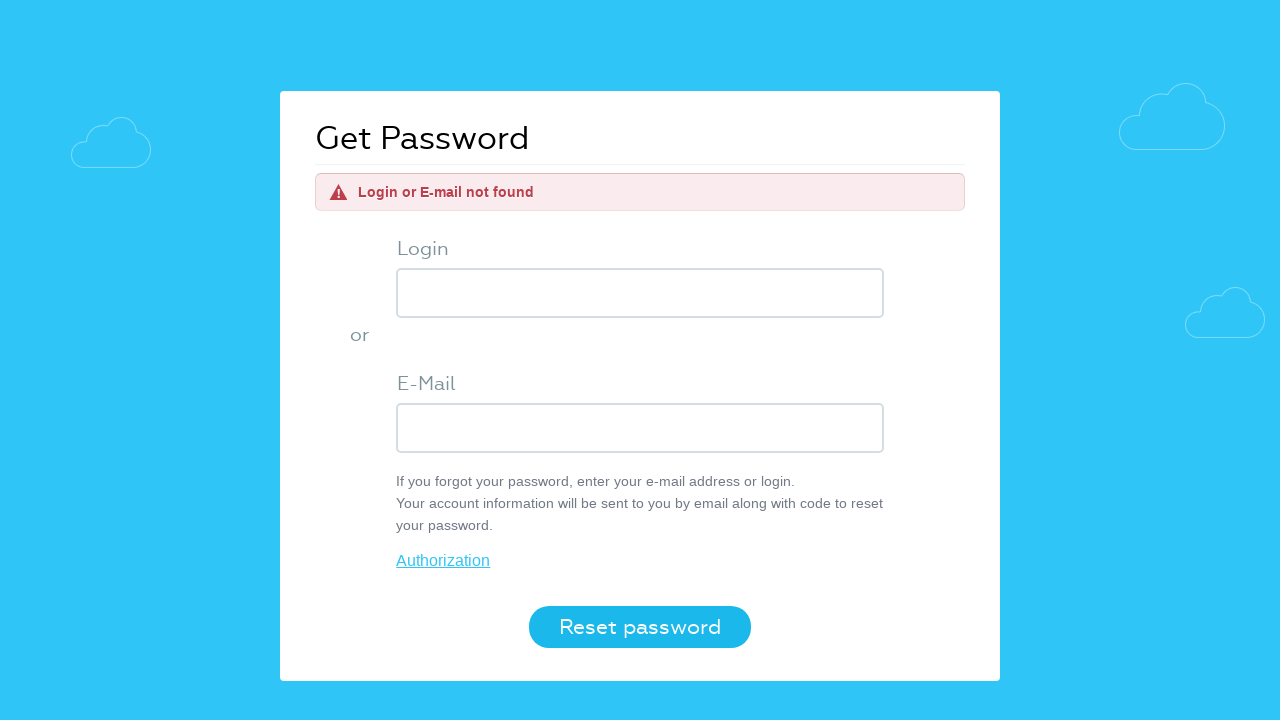

Located error message element
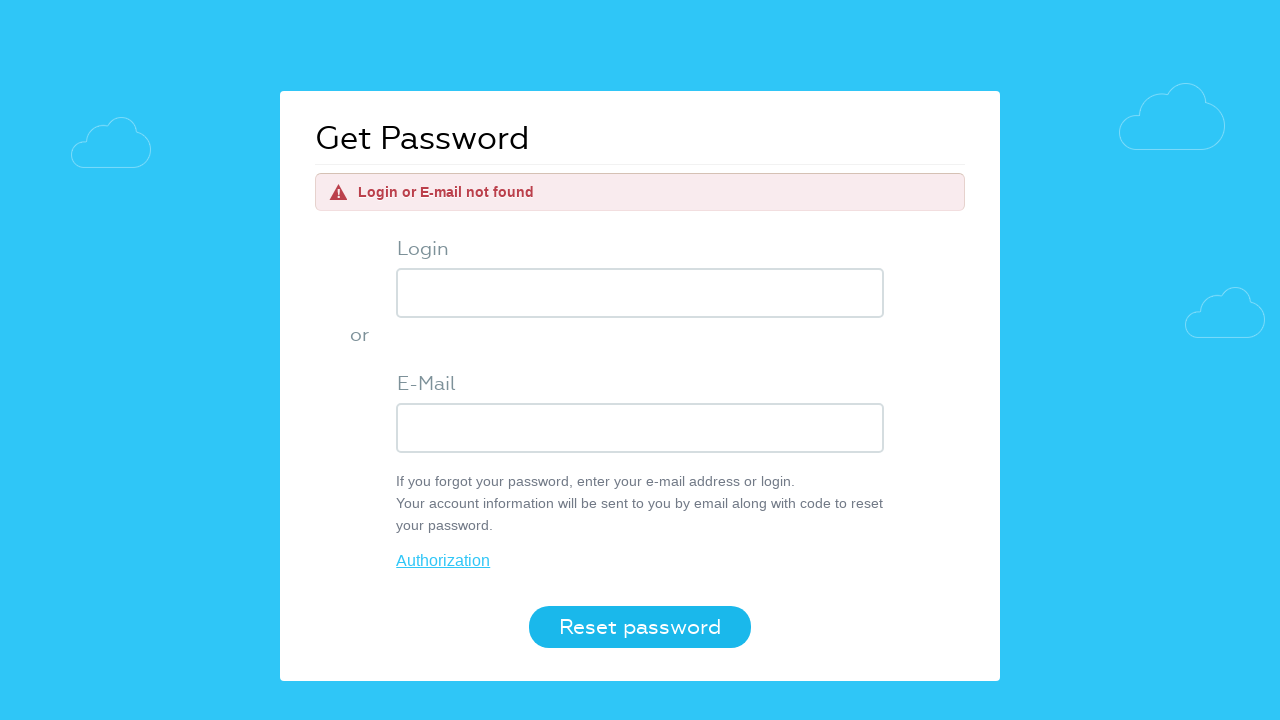

Retrieved error message text: 'Login or E-mail not found'
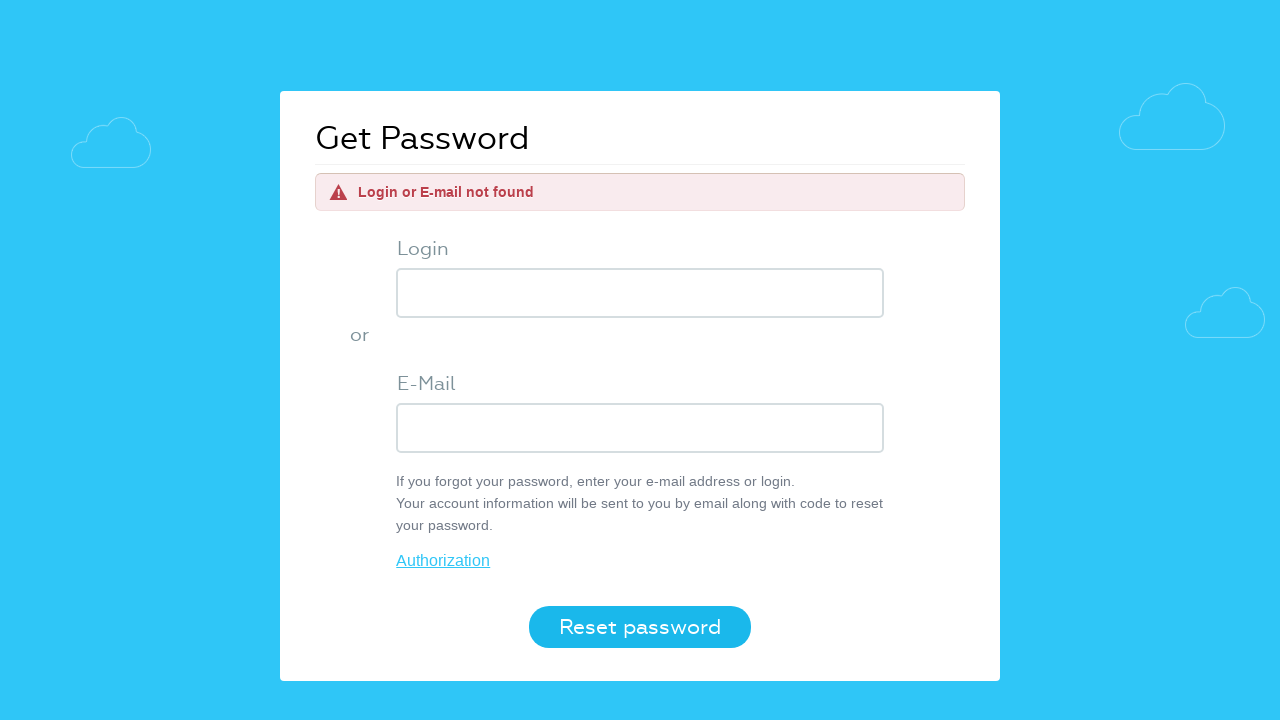

Verified error message matches expected text: 'Login or E-mail not found'
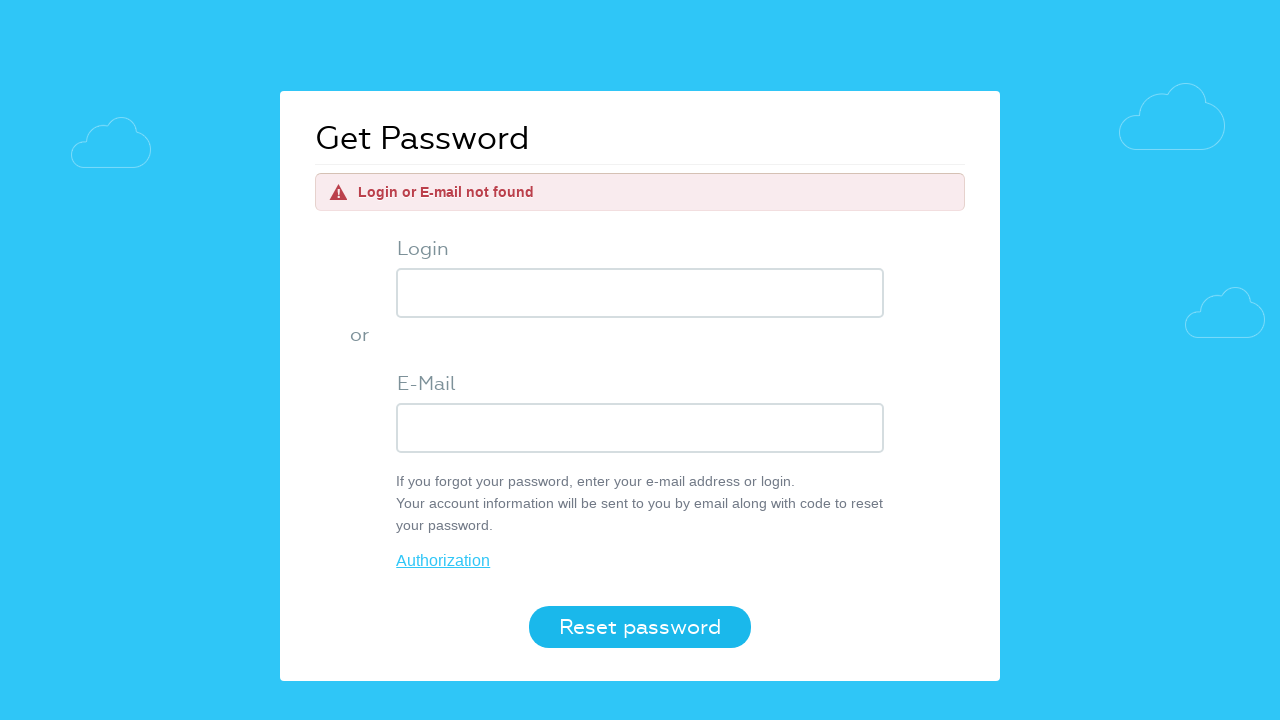

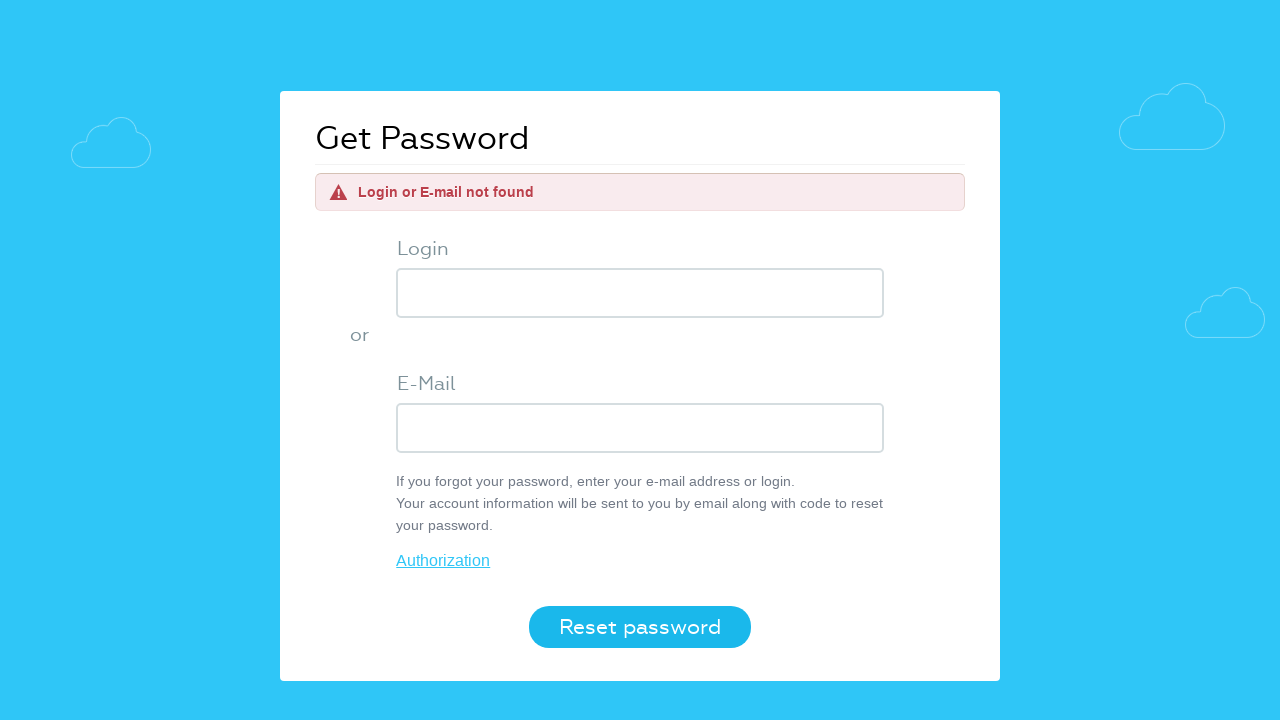